Tests file upload functionality by selecting a file and clicking the upload button, then verifying the success message appears.

Starting URL: https://the-internet.herokuapp.com/upload

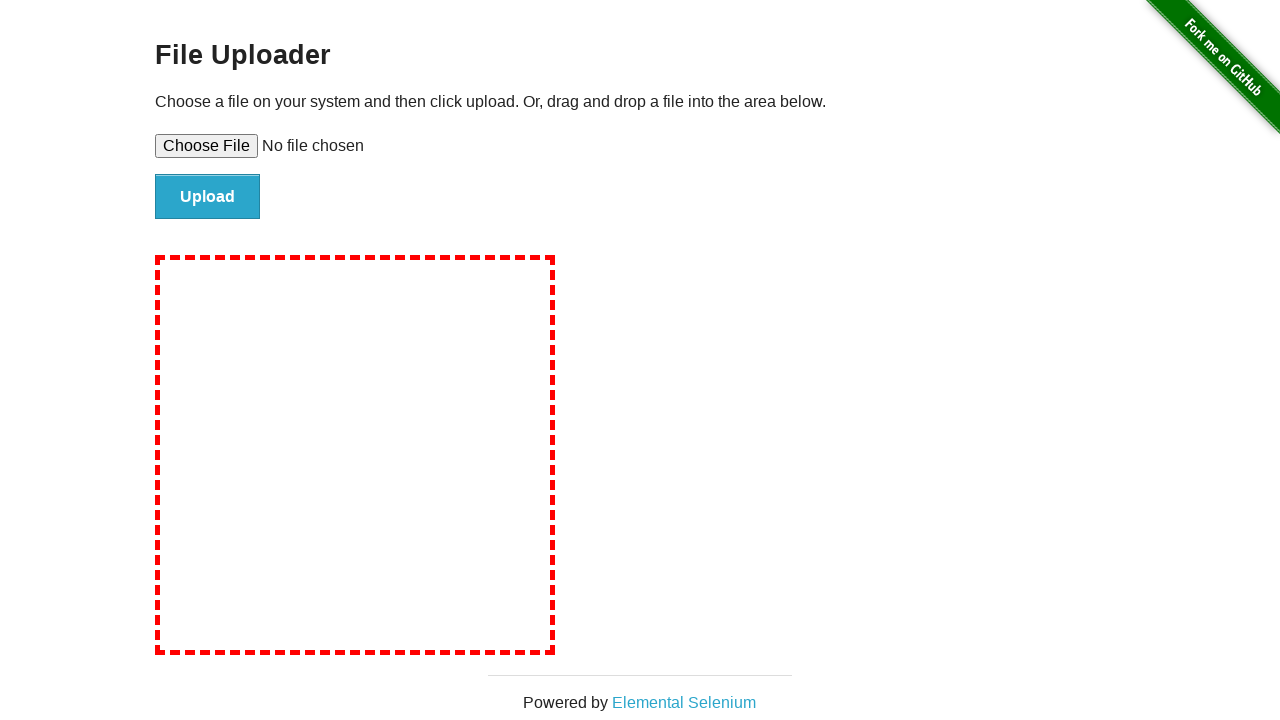

Created temporary test file for upload
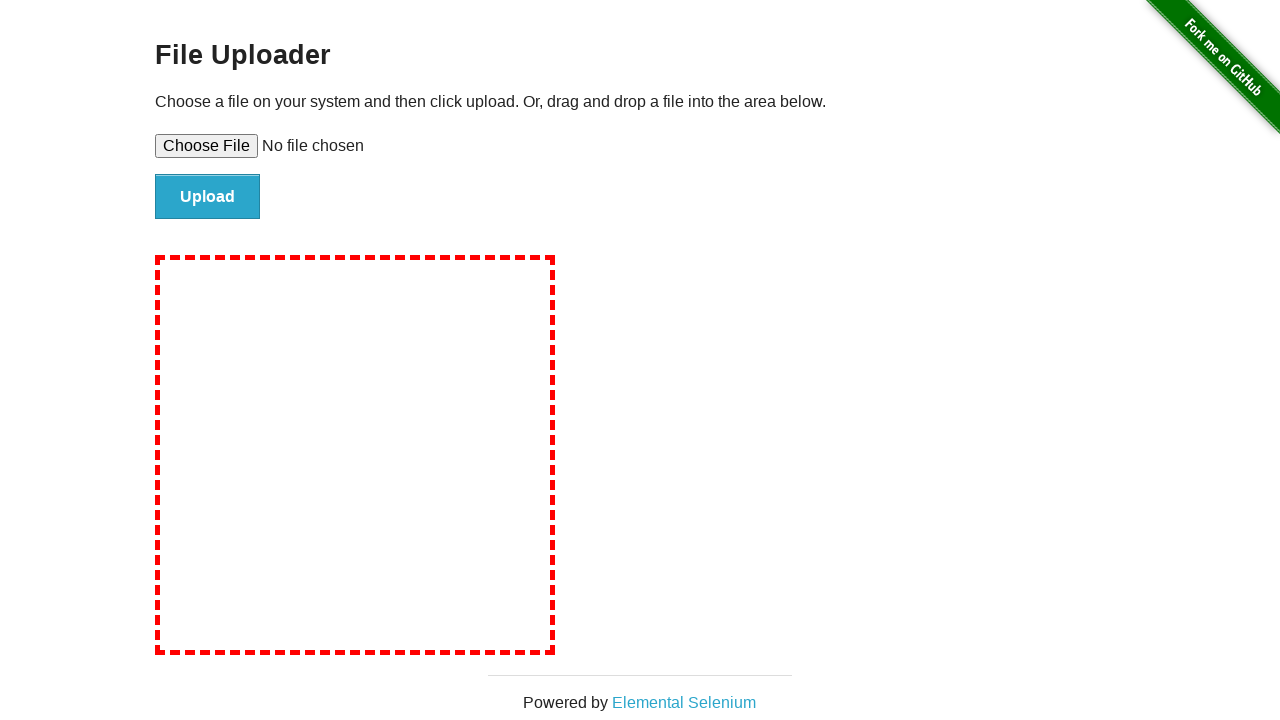

Selected test file for upload
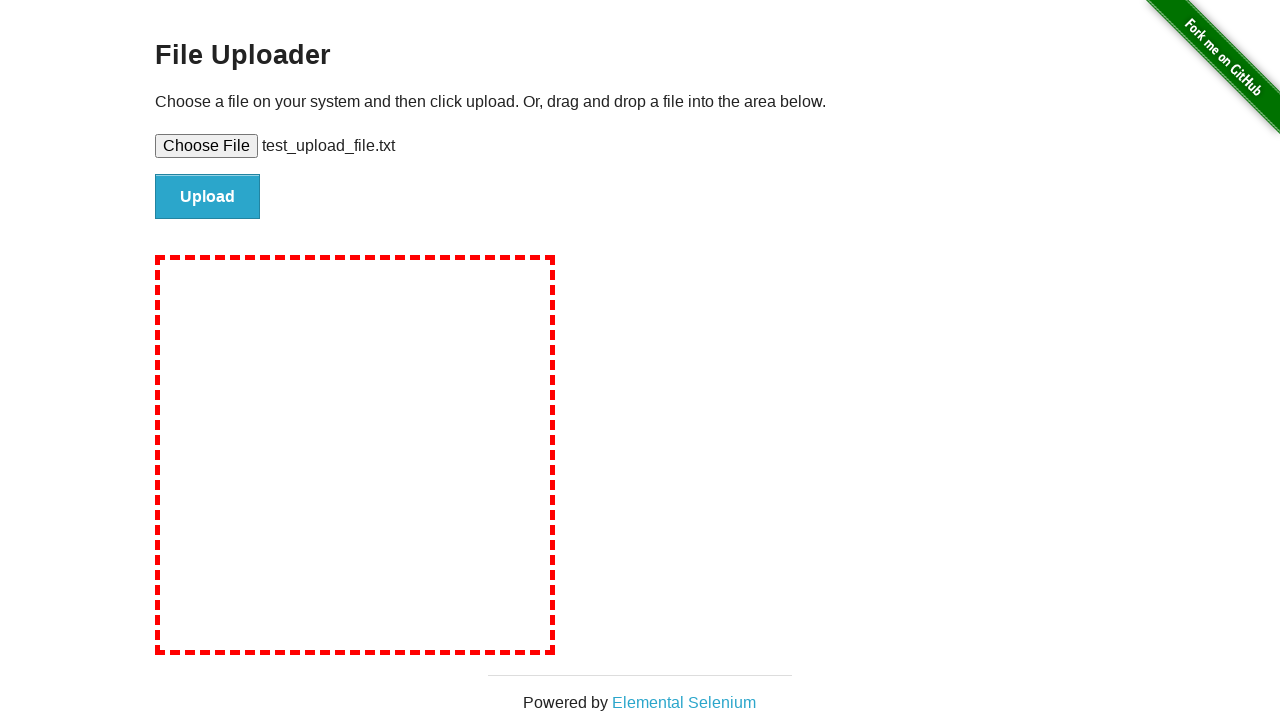

Clicked upload button at (208, 197) on #file-submit
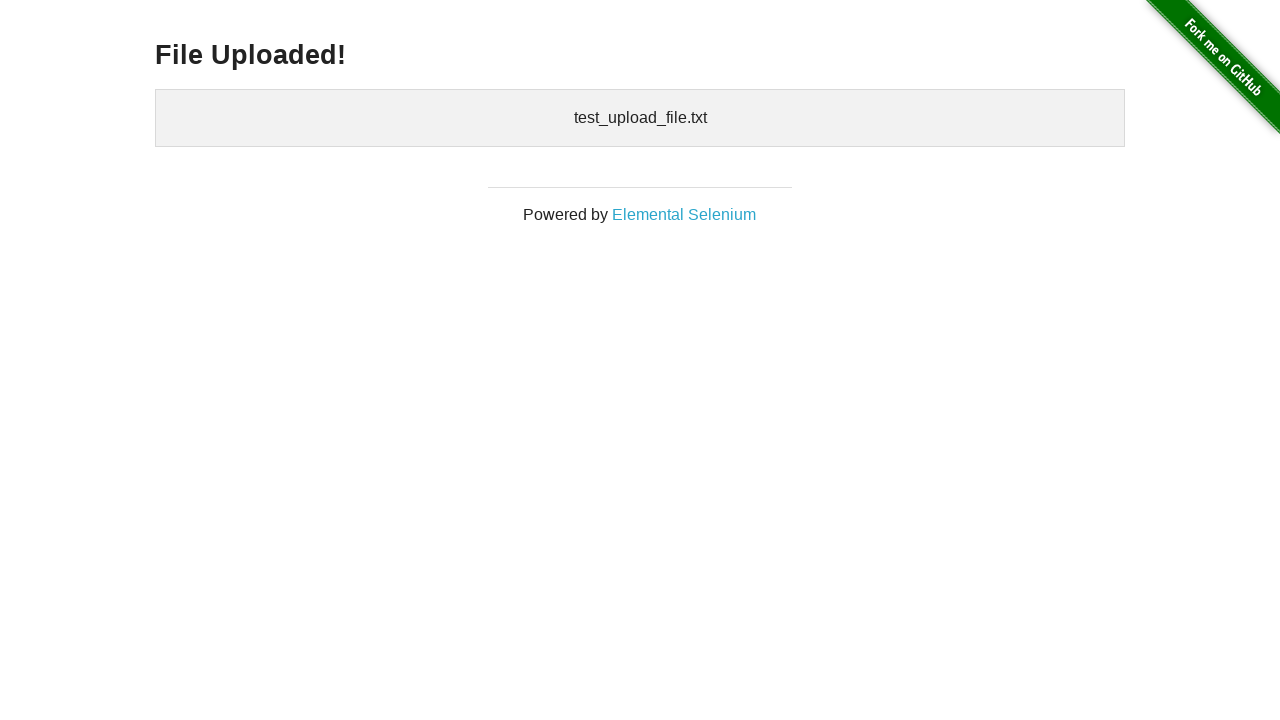

Upload confirmation message appeared
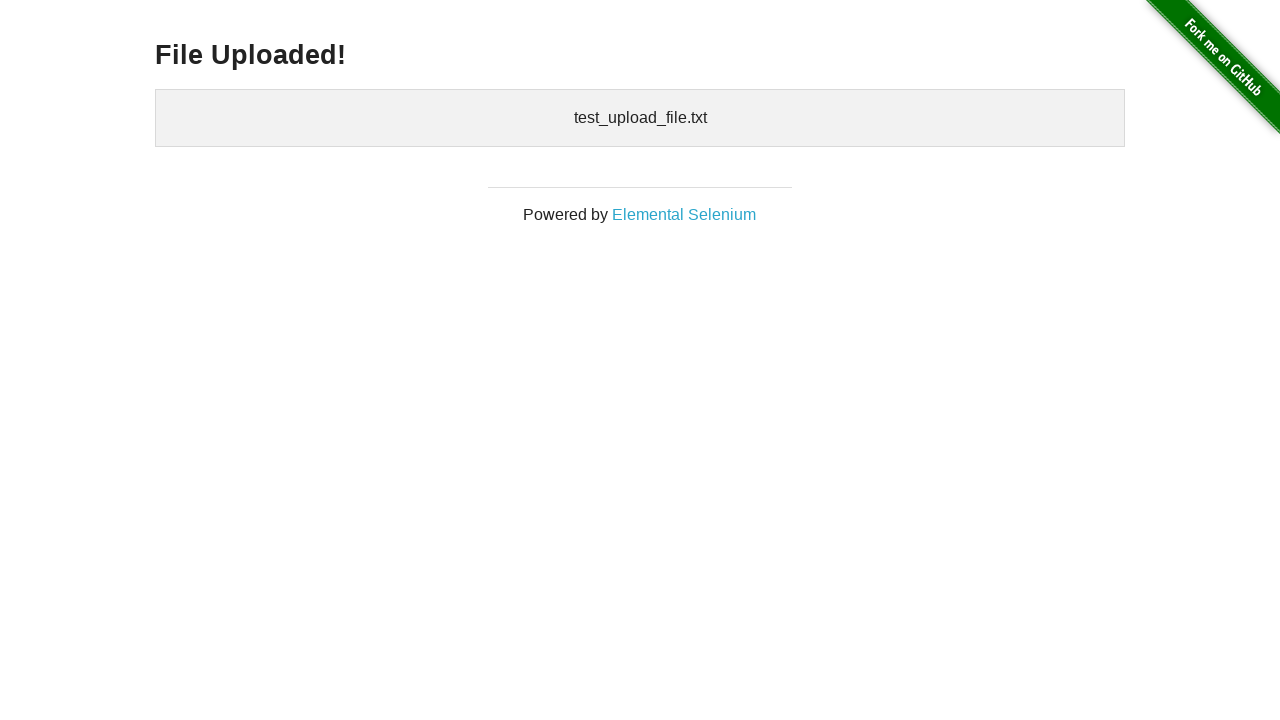

Retrieved confirmation message: 'File Uploaded!'
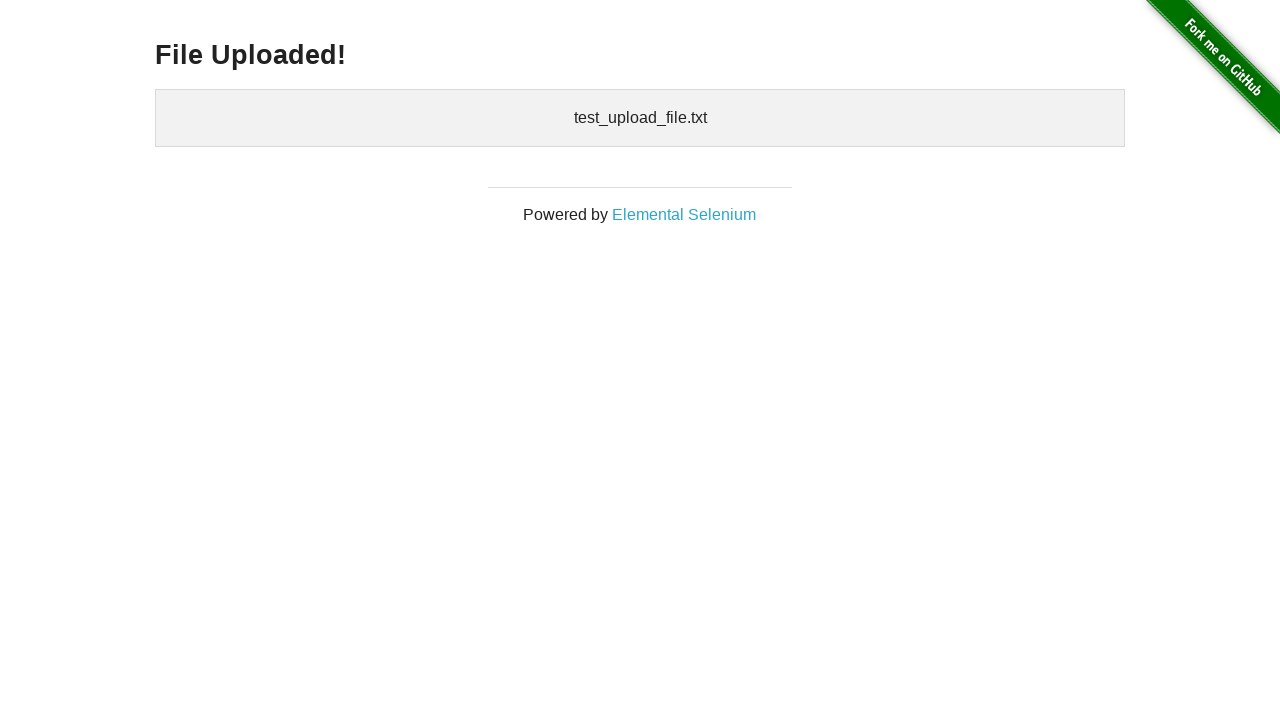

Verified 'File Uploaded!' message in confirmation
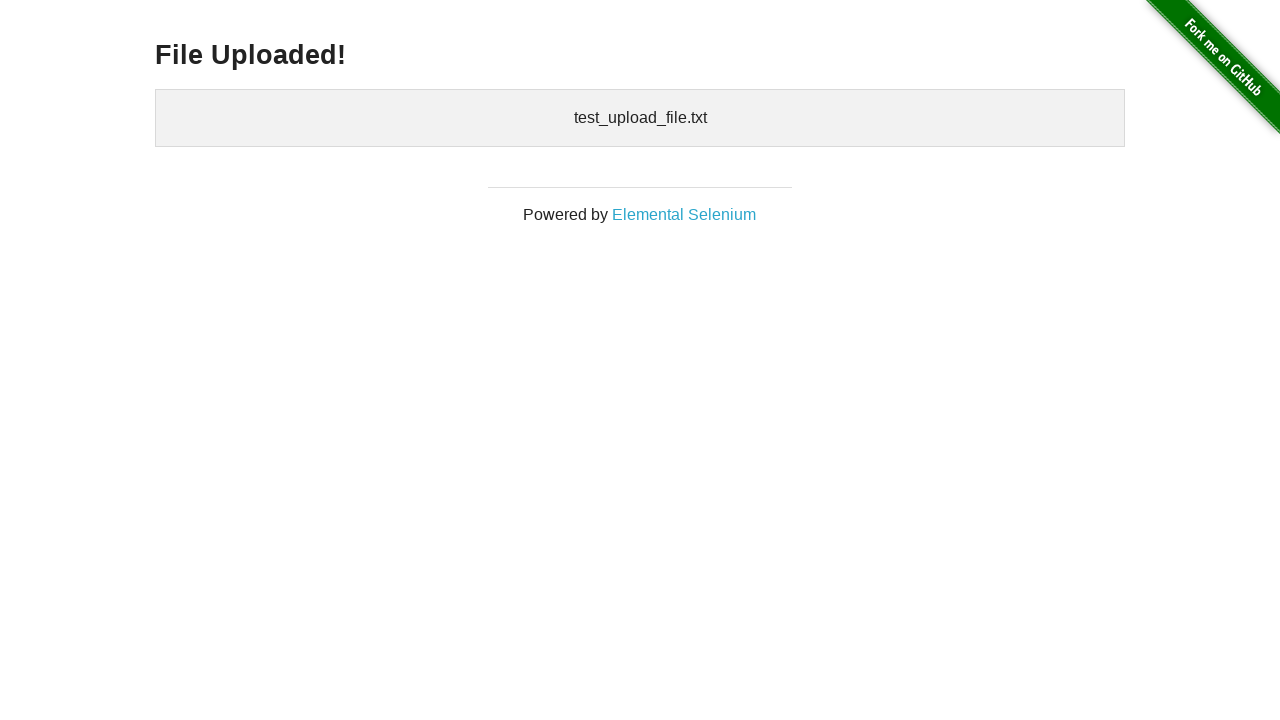

Cleaned up temporary test file
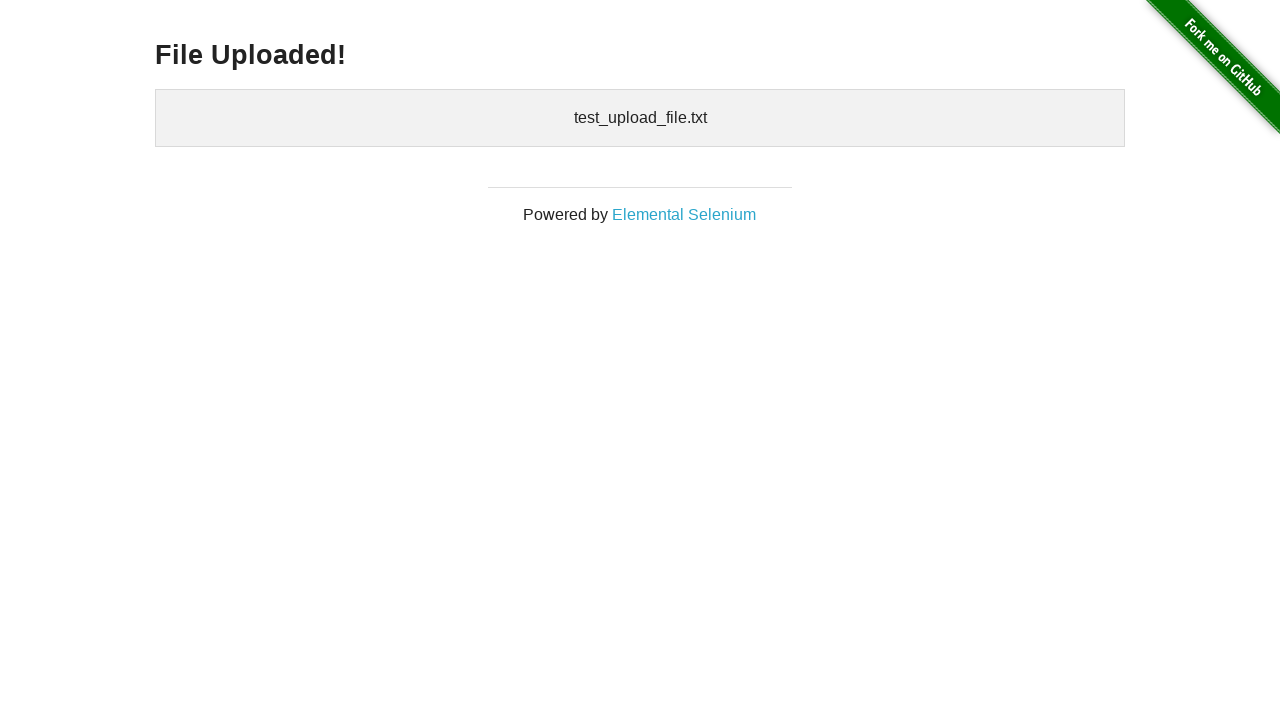

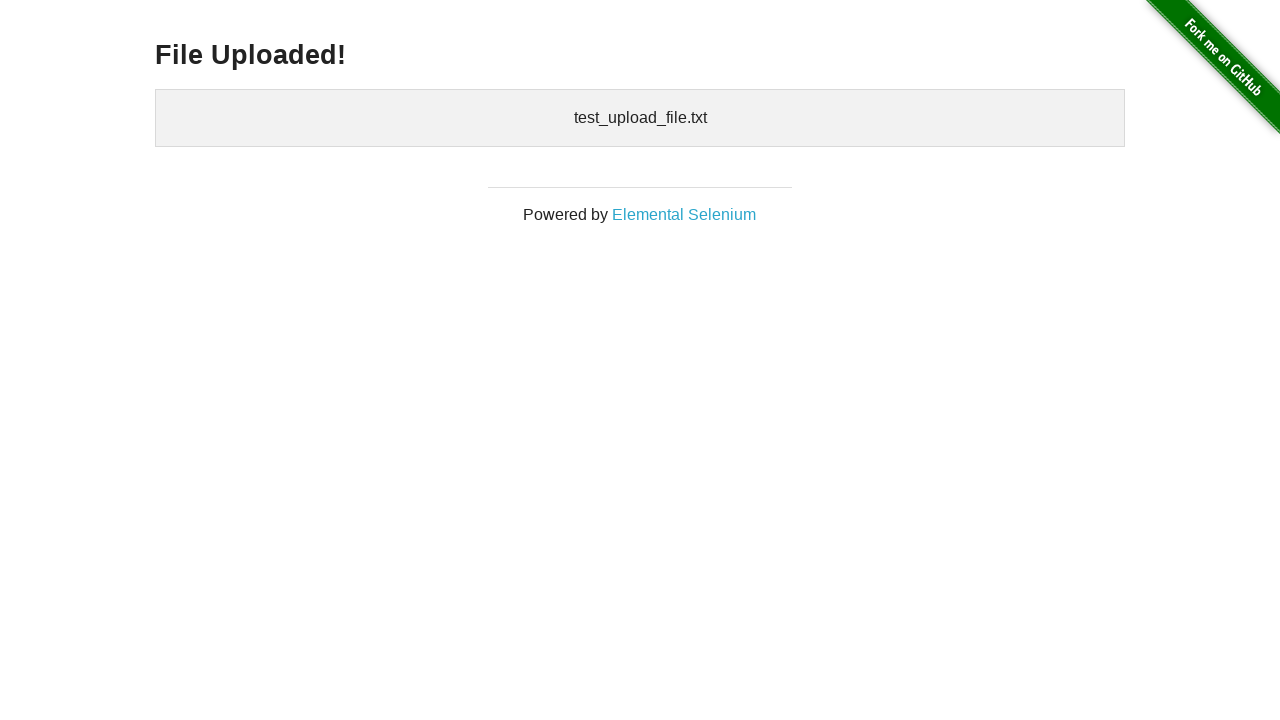